Tests opening a link in a new tab by right-clicking on the Blog link and using keyboard shortcut to open in new tab

Starting URL: https://www.selenium.dev

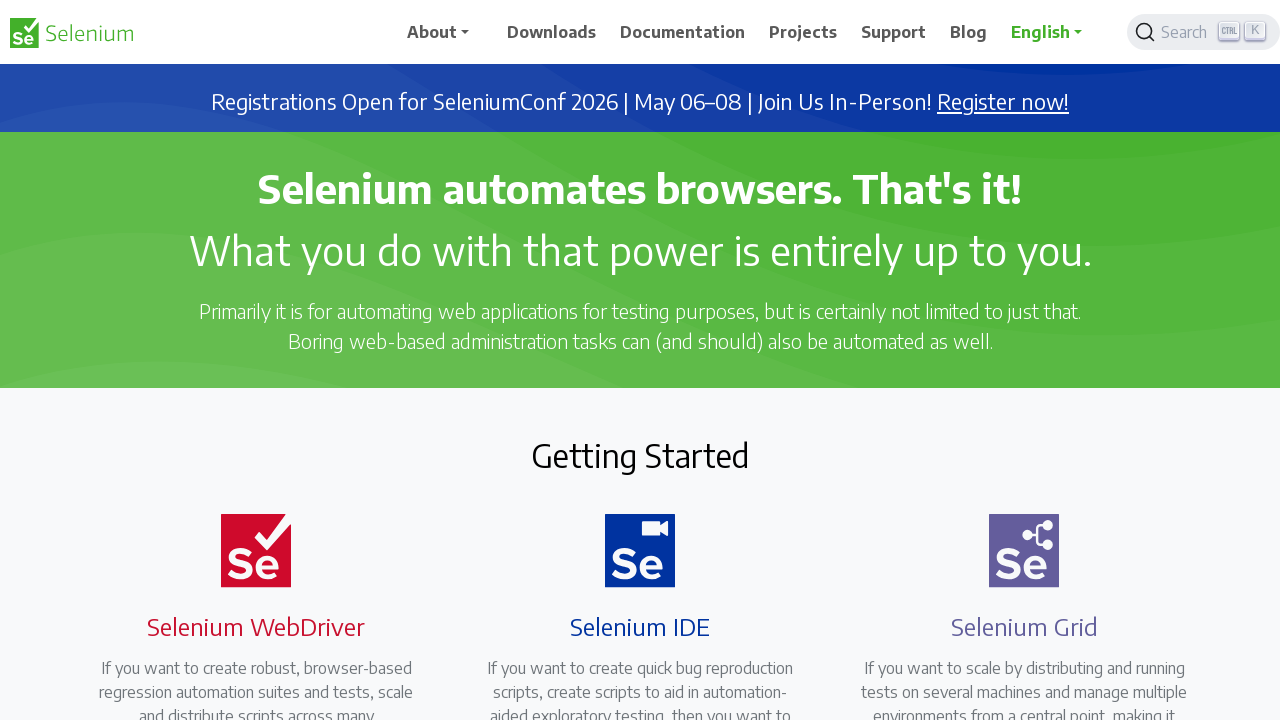

Located the Blog link element
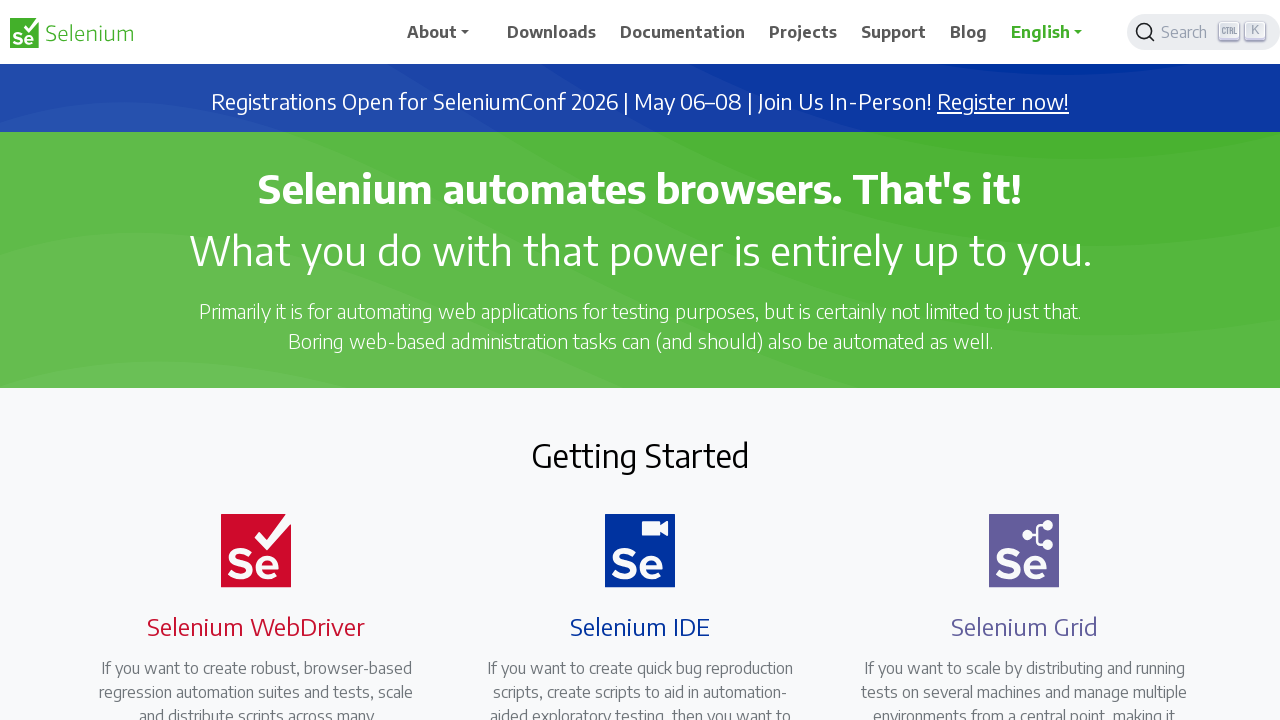

Right-clicked on the Blog link to open context menu at (969, 32) on xpath=//a[.='Blog']
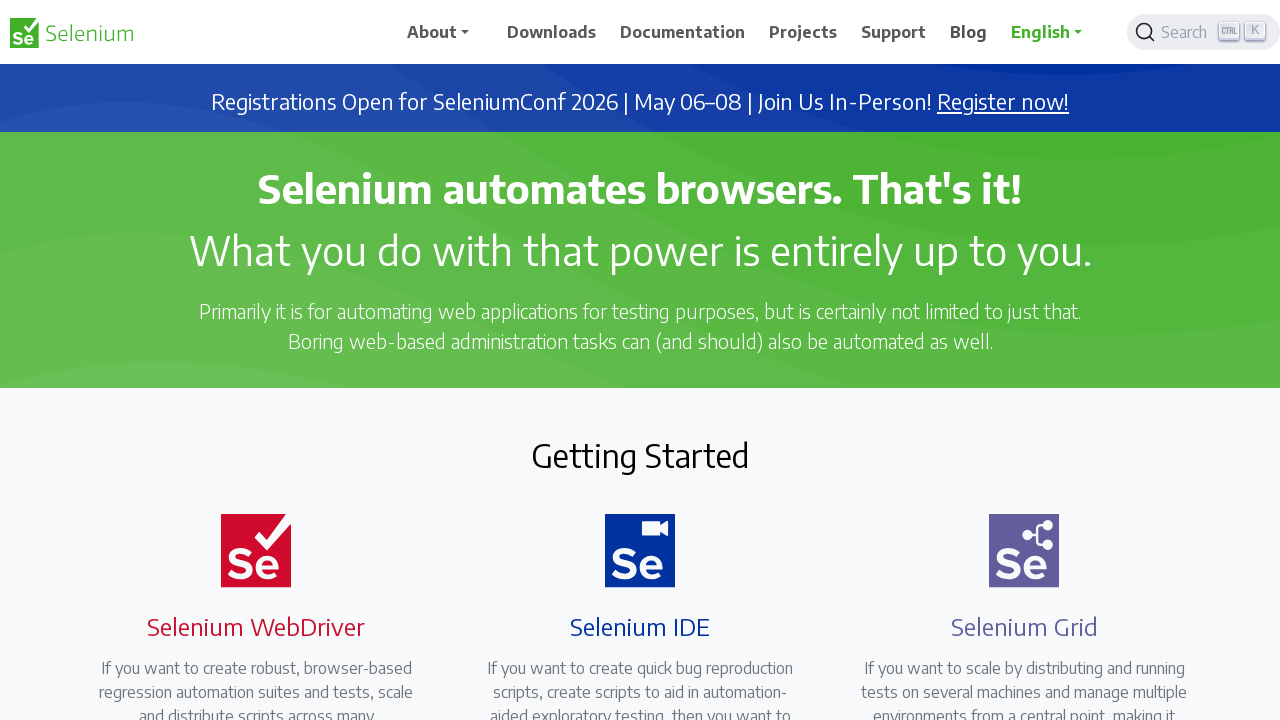

Pressed 'T' key to open link in new tab
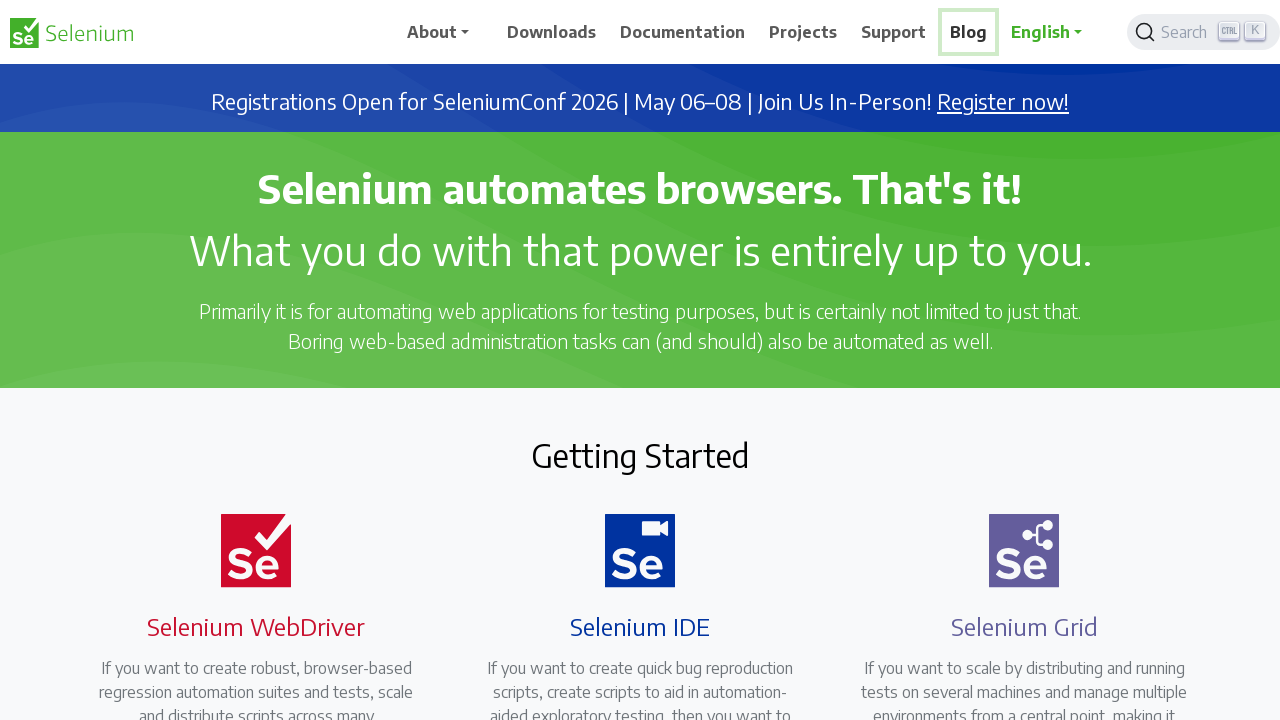

Waited 1000ms for the new tab to open
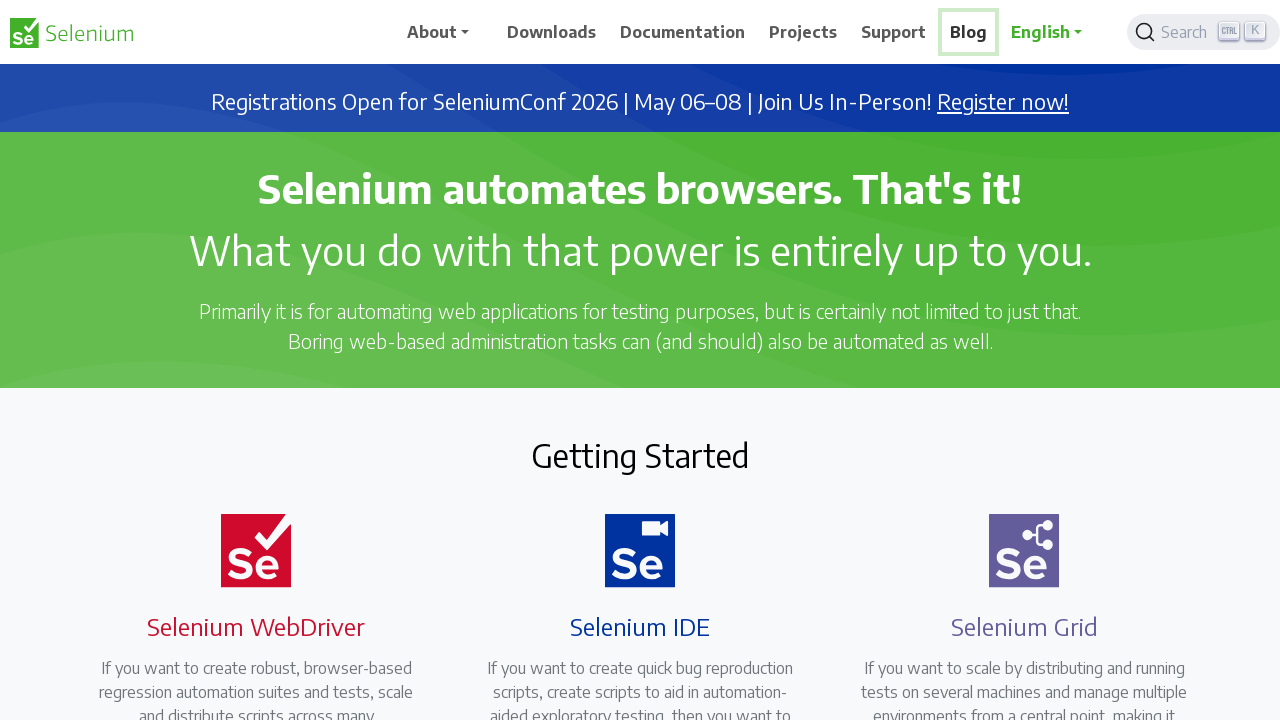

Retrieved all open tabs - total count: 1
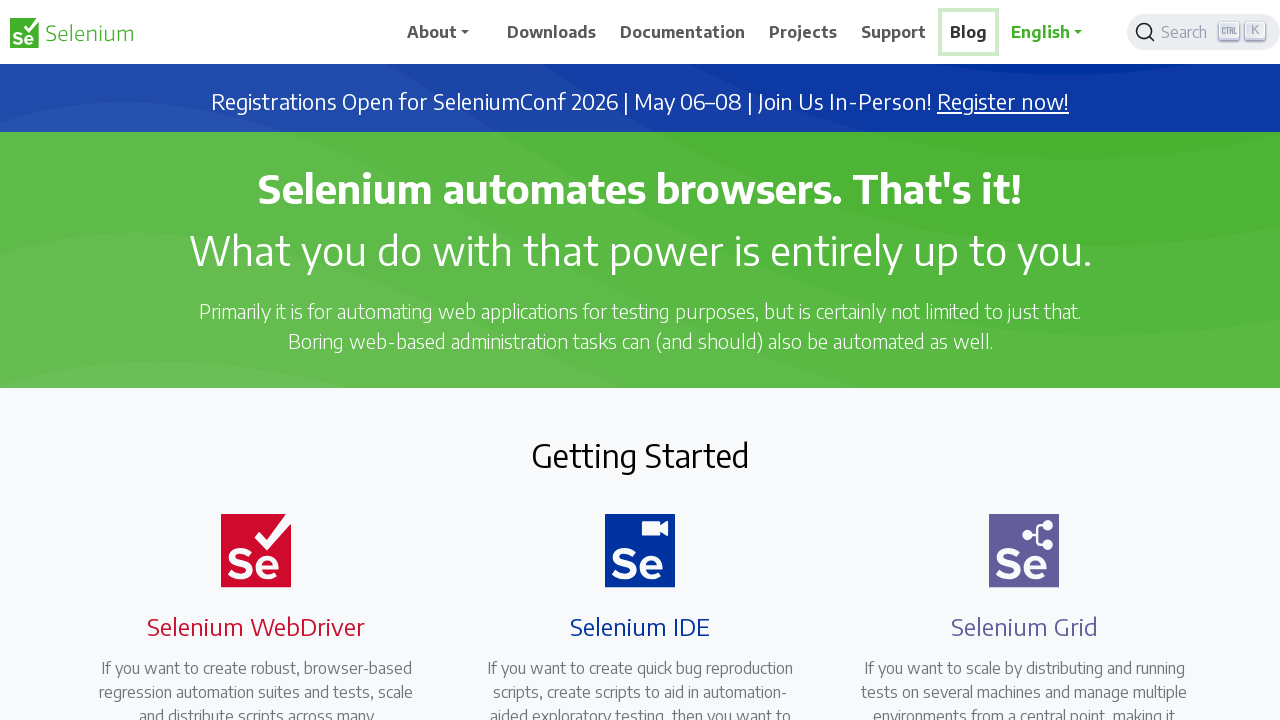

Tab 0 URL: https://www.selenium.dev/
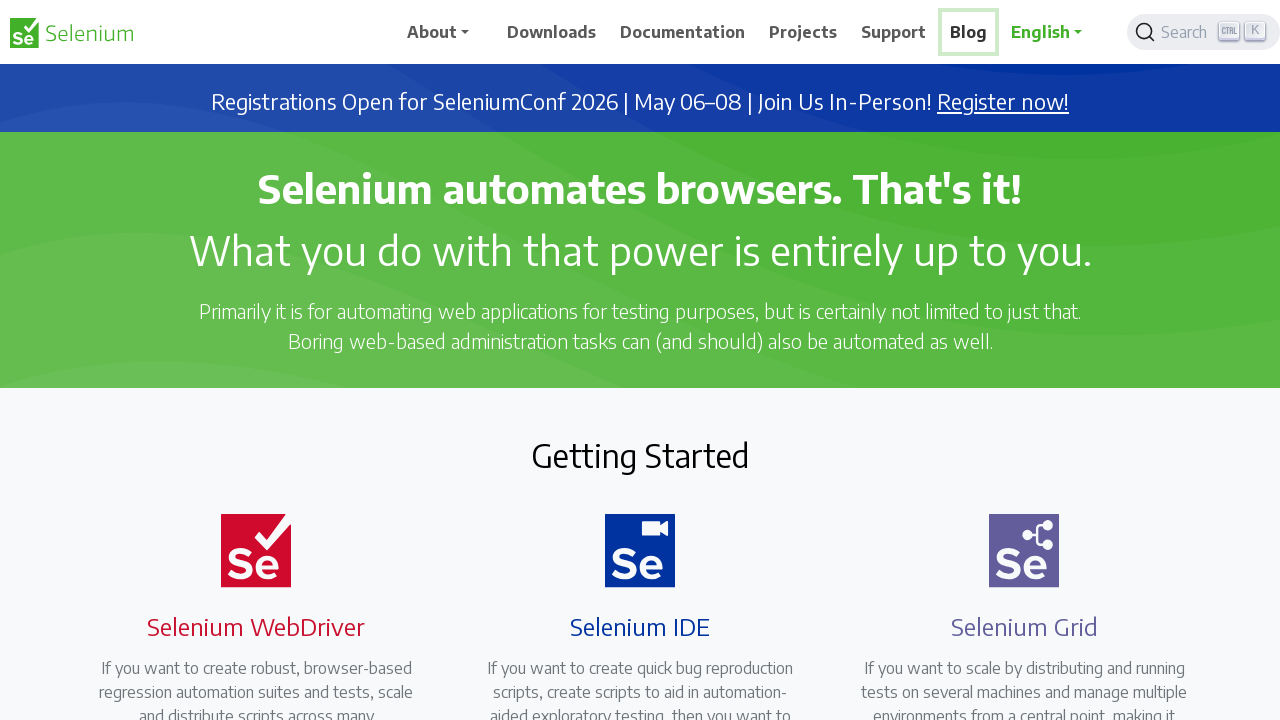

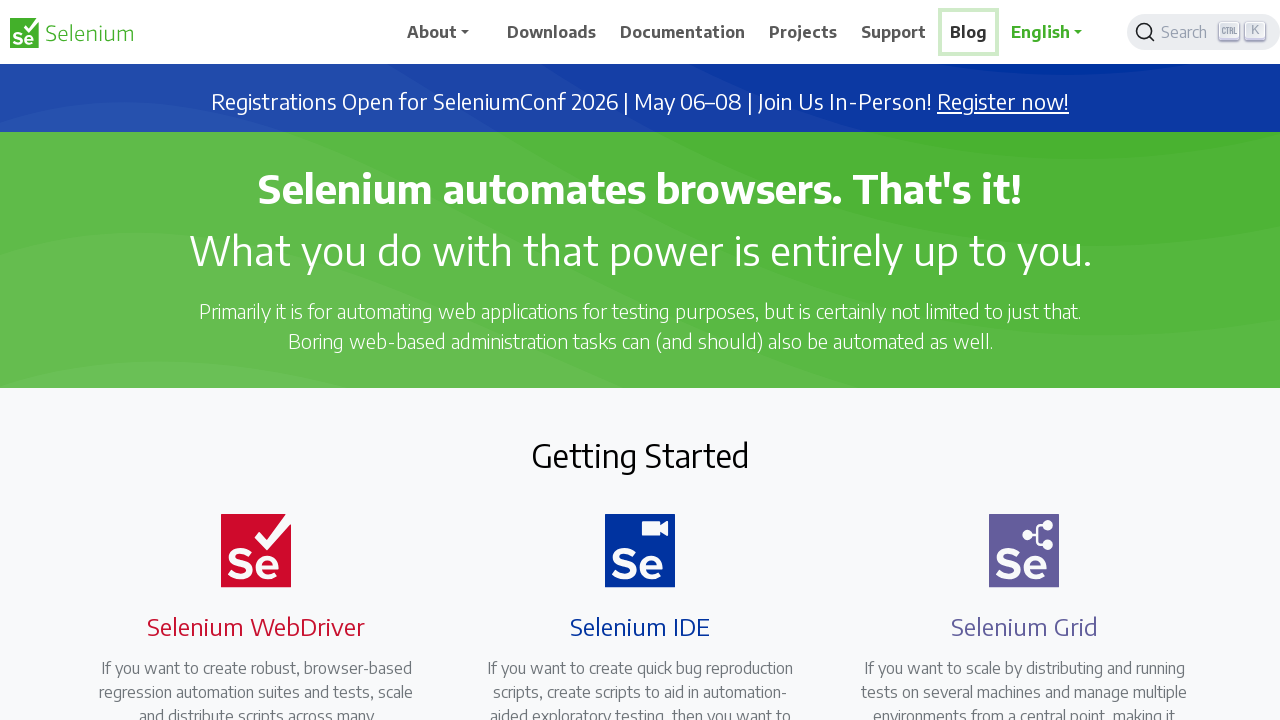